Navigates to a quotes website and verifies that quote elements are displayed on the page, including text and author information.

Starting URL: http://quotes.toscrape.com/page/1

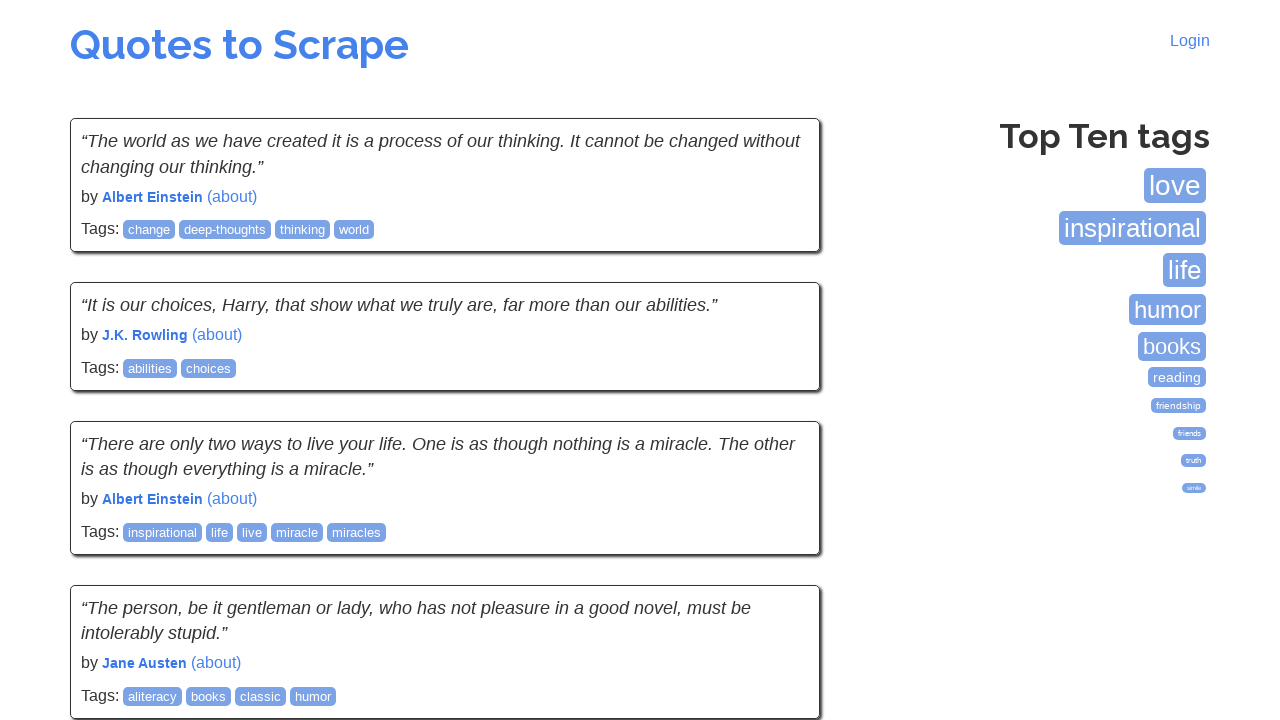

Navigated to quotes website page 1
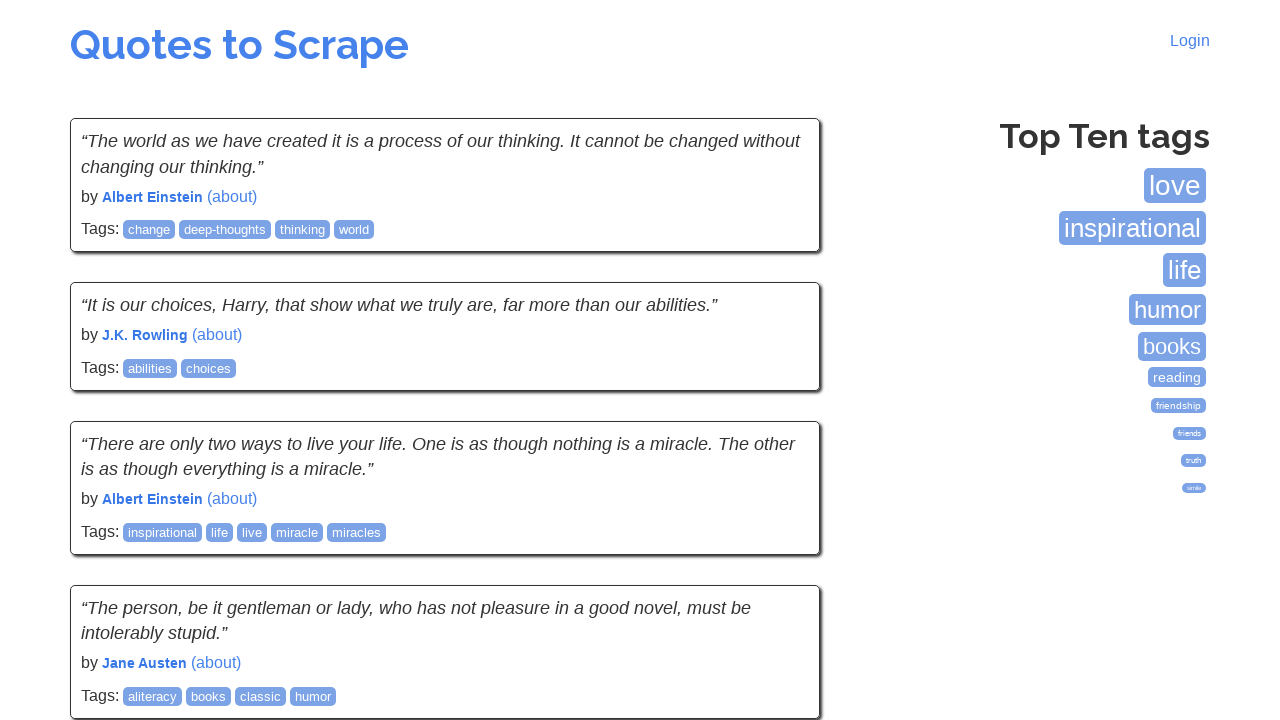

Quote elements loaded on the page
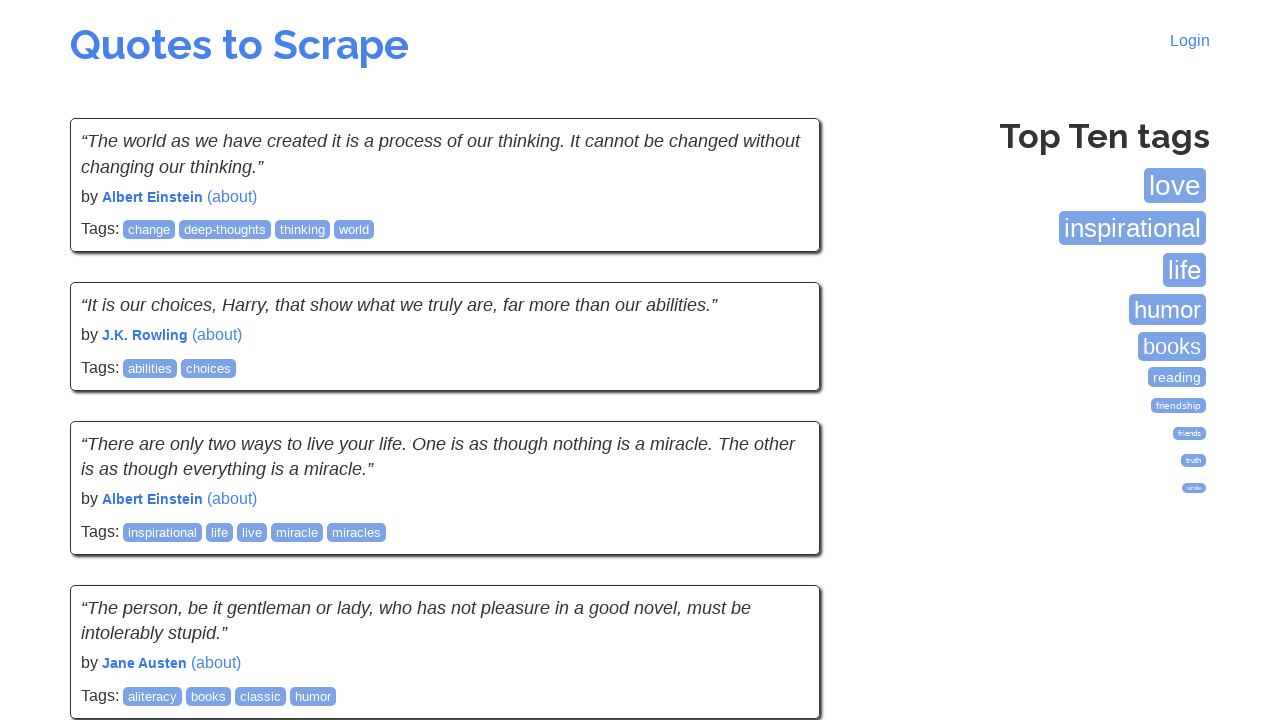

Quote text elements verified to be present
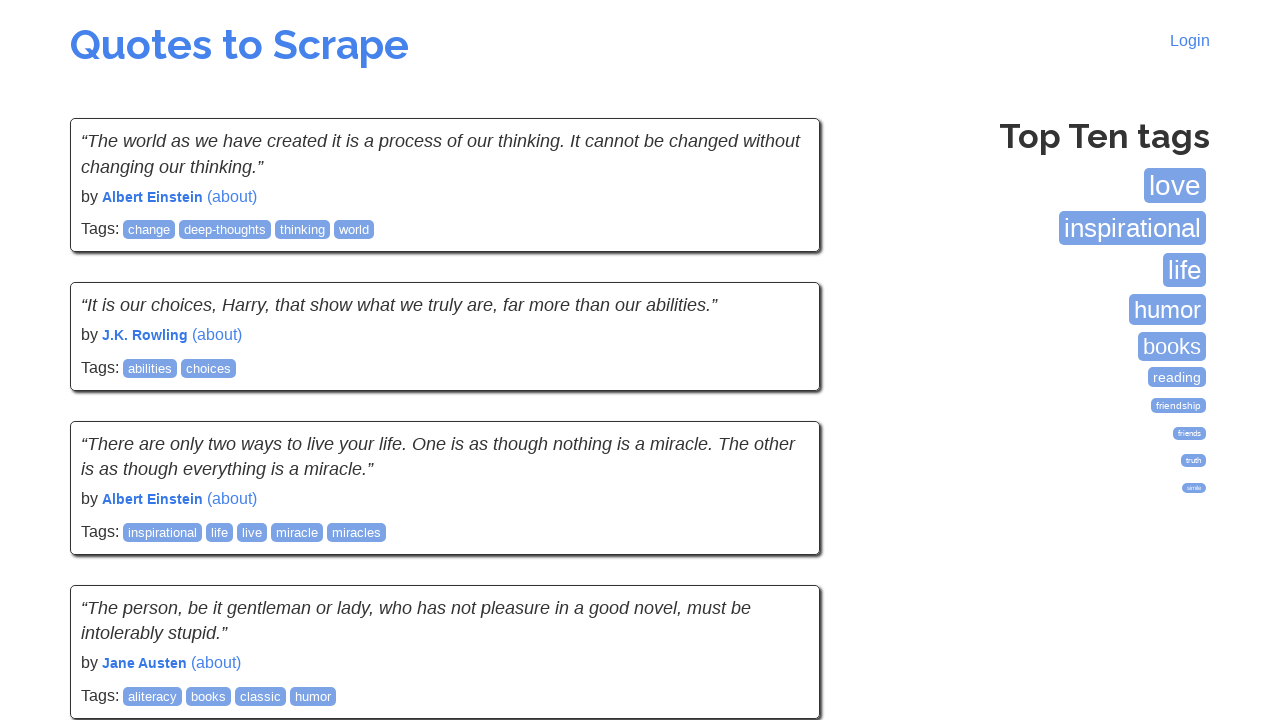

Author elements verified to be present
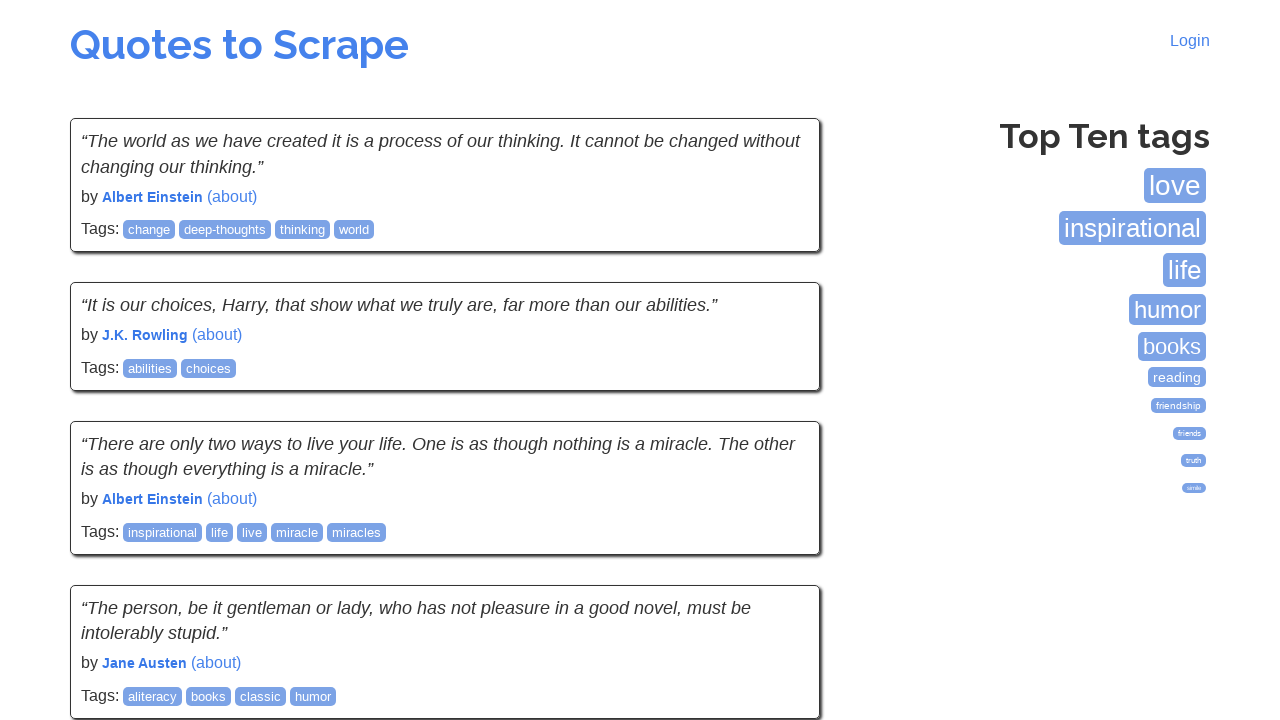

Clicked next page button at (778, 542) on li.next a
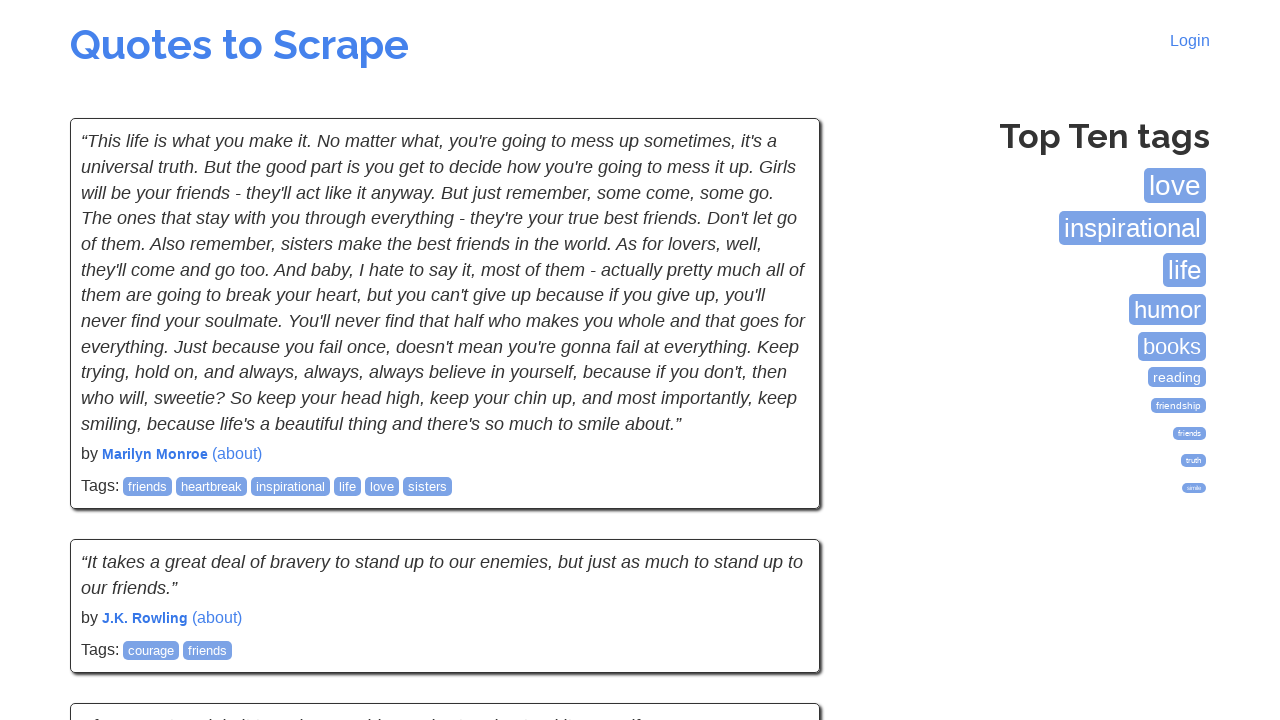

Quote elements loaded on page 2
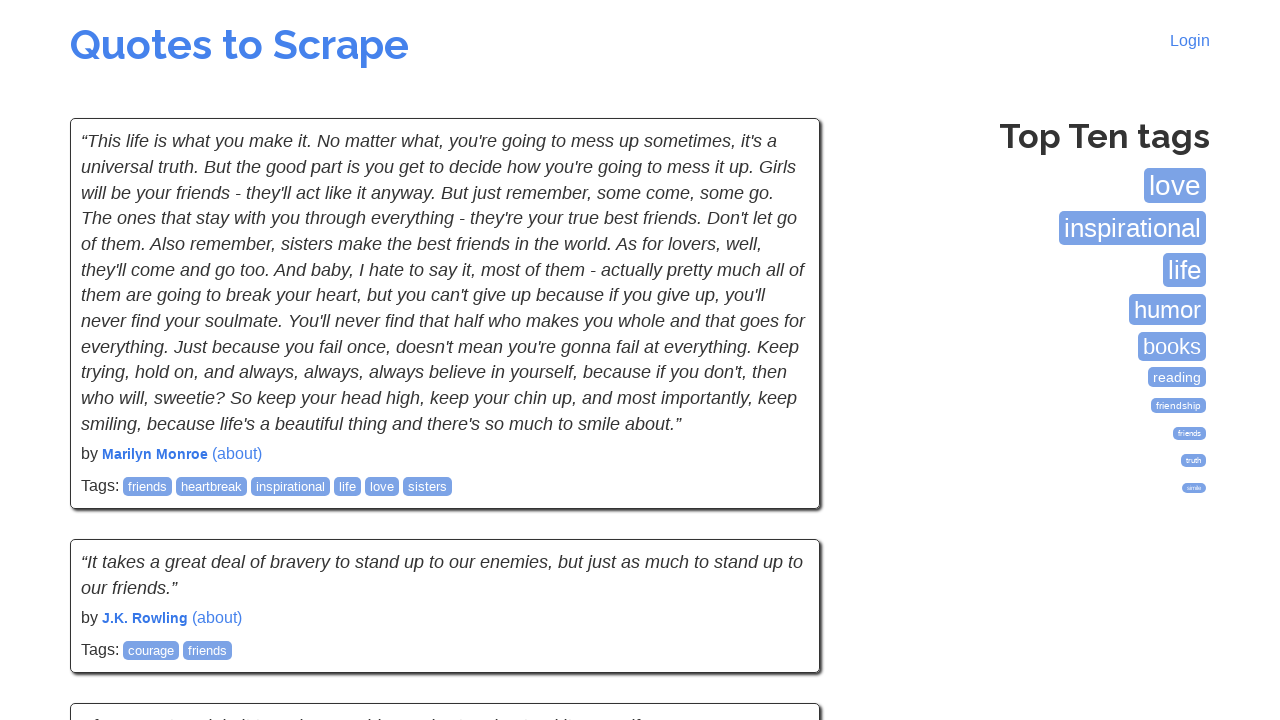

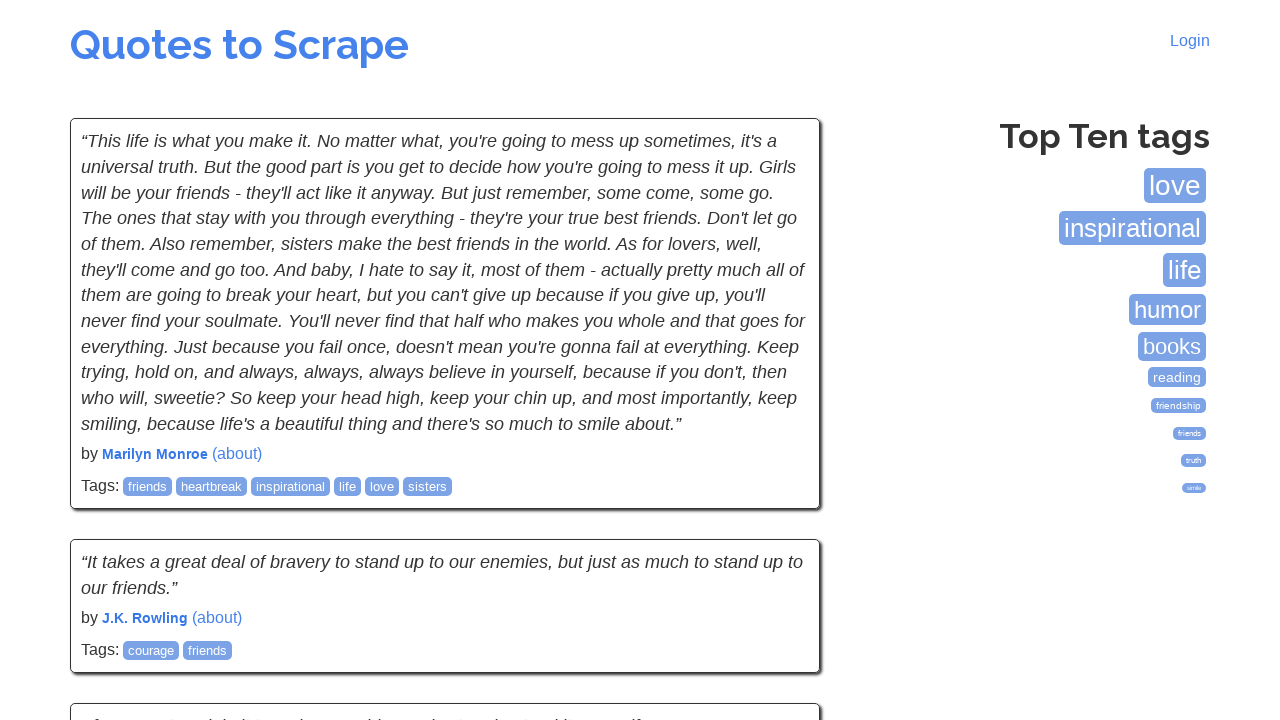